Clicks on a subscription plan button to verify the subscription selection flow starts correctly

Starting URL: https://www.blessbox.org/pricing

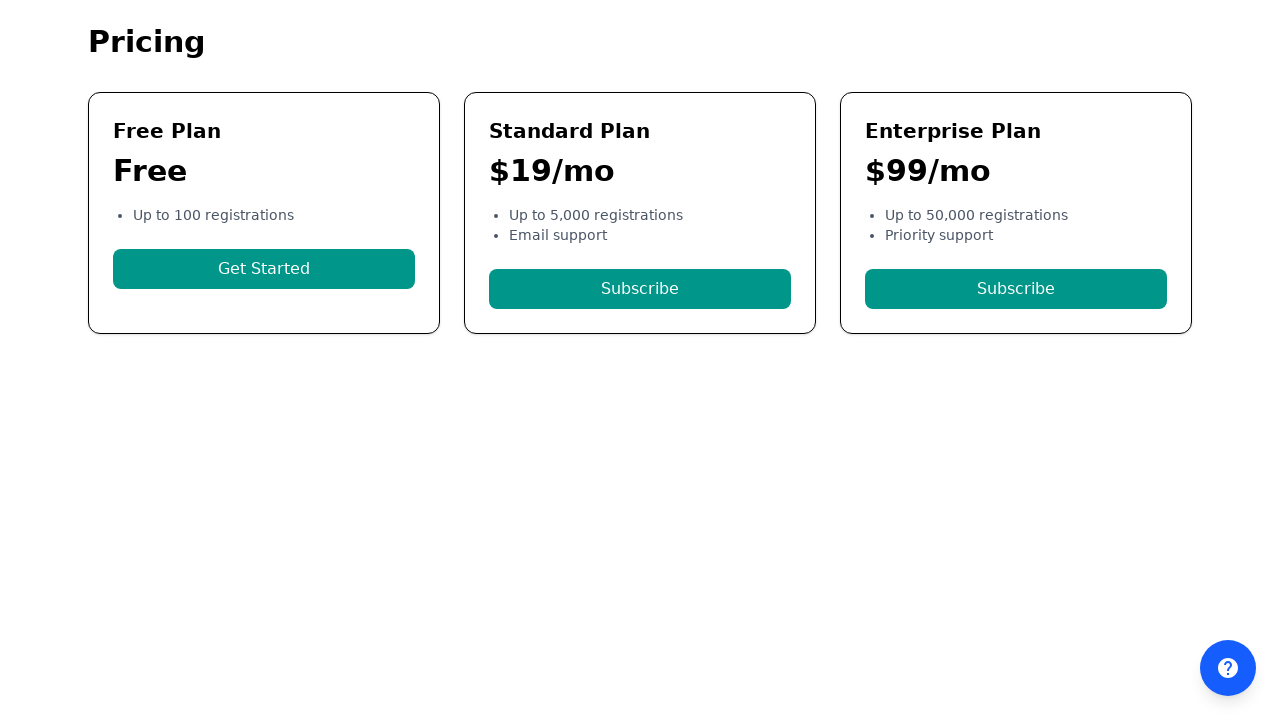

Located subscription plan button (Get Started, Subscribe, or Start)
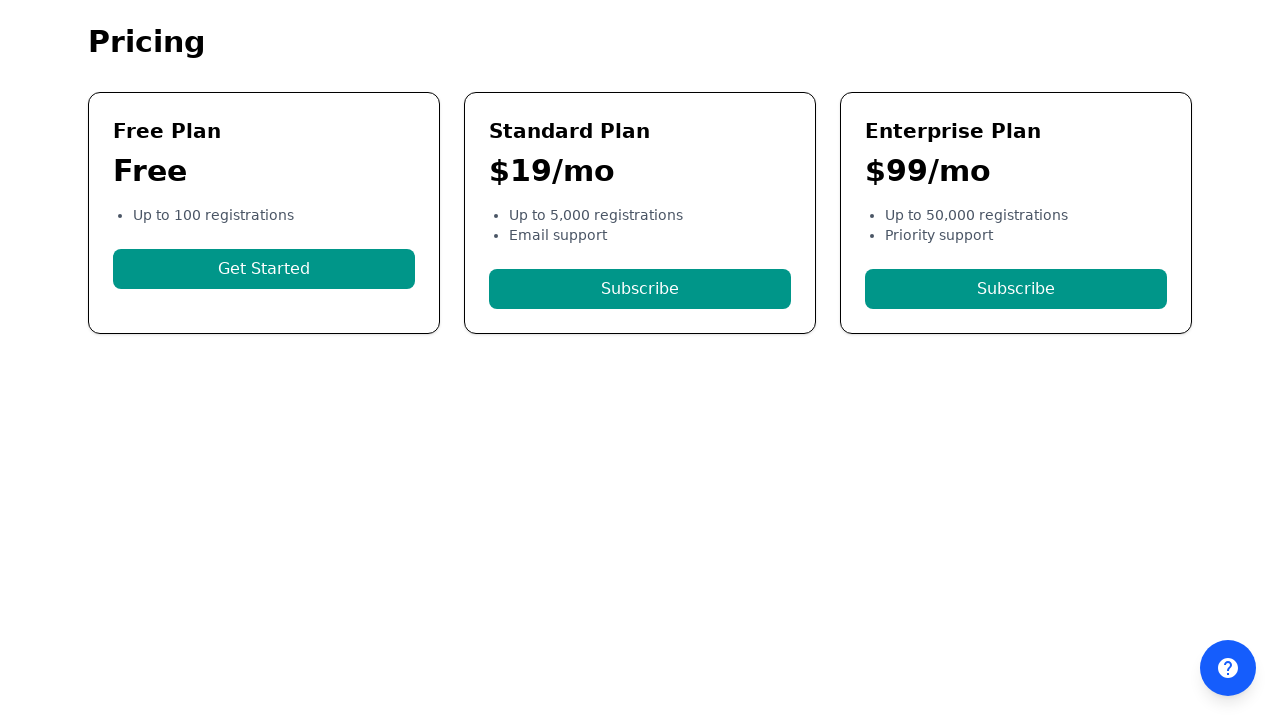

Verified subscription button is visible
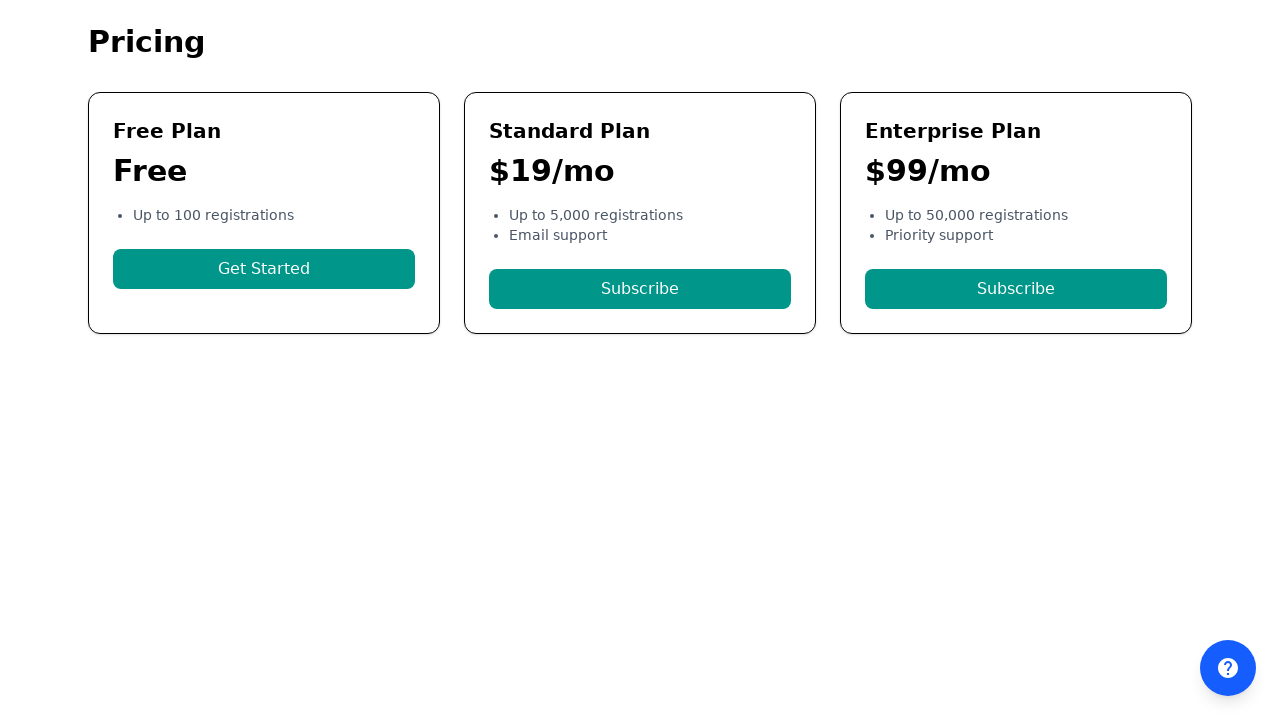

Clicked subscription plan button to initiate purchase flow at (264, 269) on button:has-text("Get Started"), button:has-text("Subscribe"), button:has-text("S
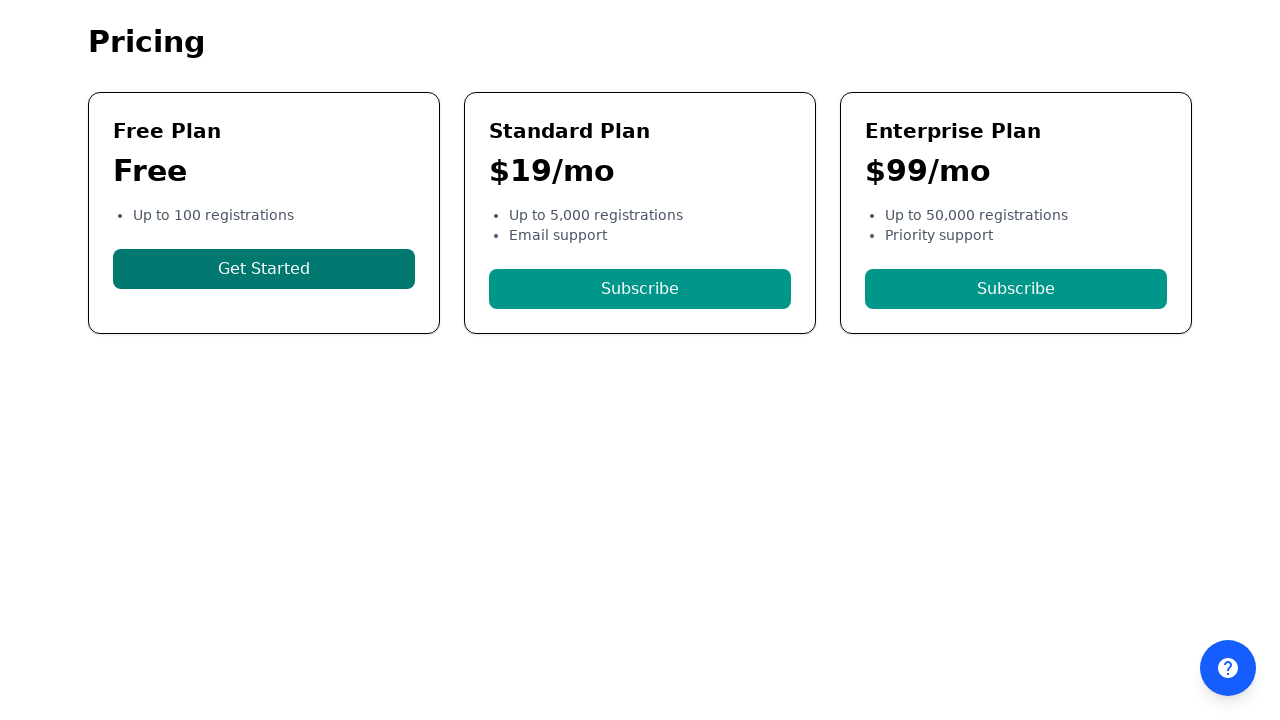

Waited 2 seconds for navigation or modal to appear
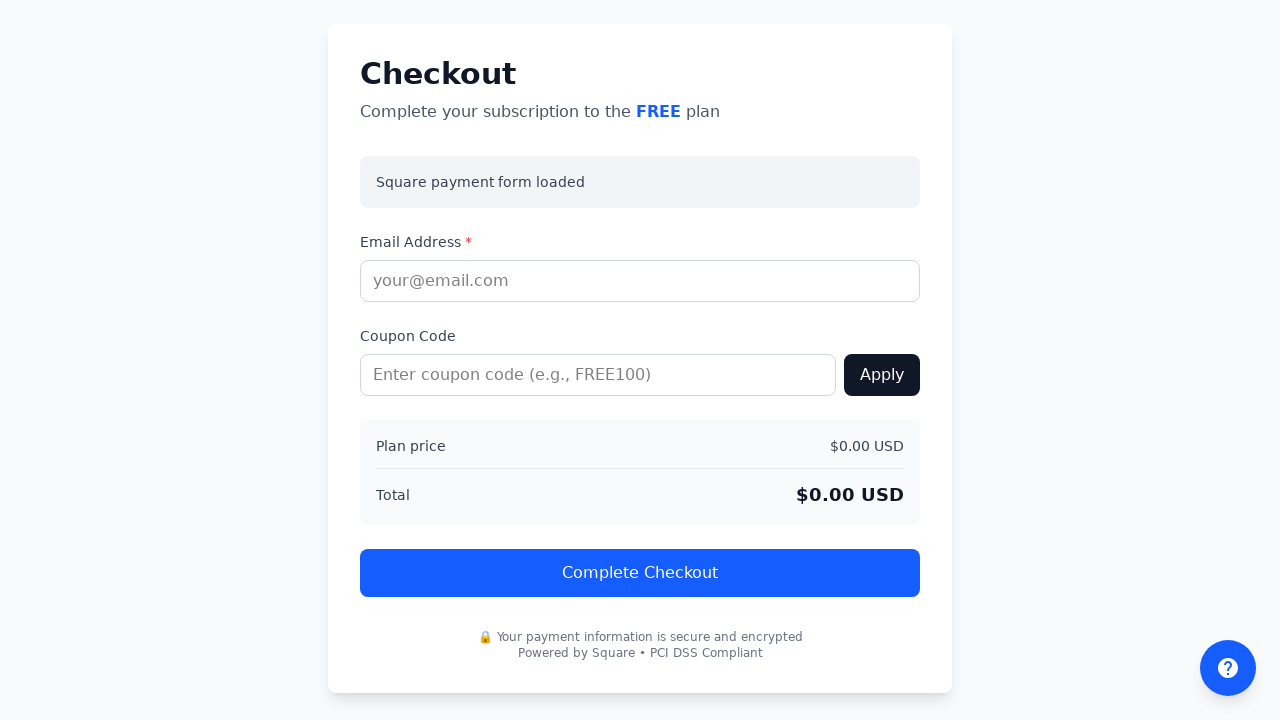

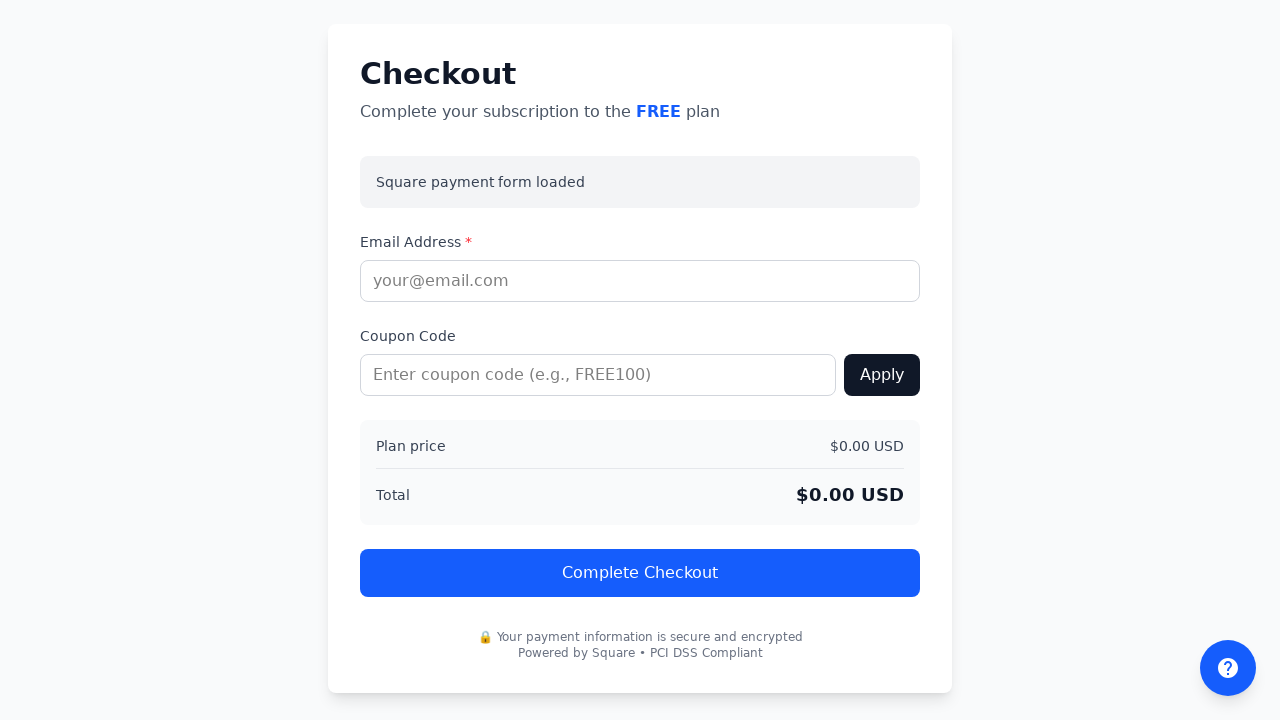